Navigates to the SpiceJet website and verifies the page title matches the expected title for the flight booking site

Starting URL: https://www.spicejet.com/

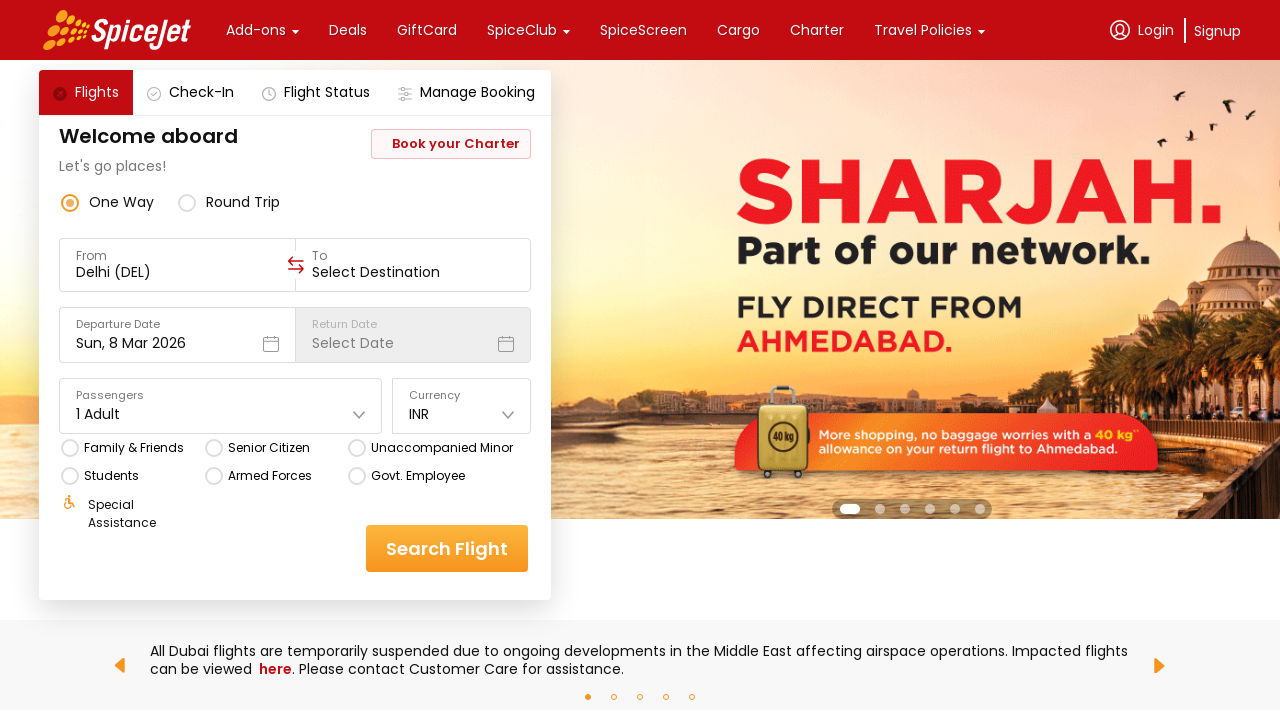

Navigated to SpiceJet website
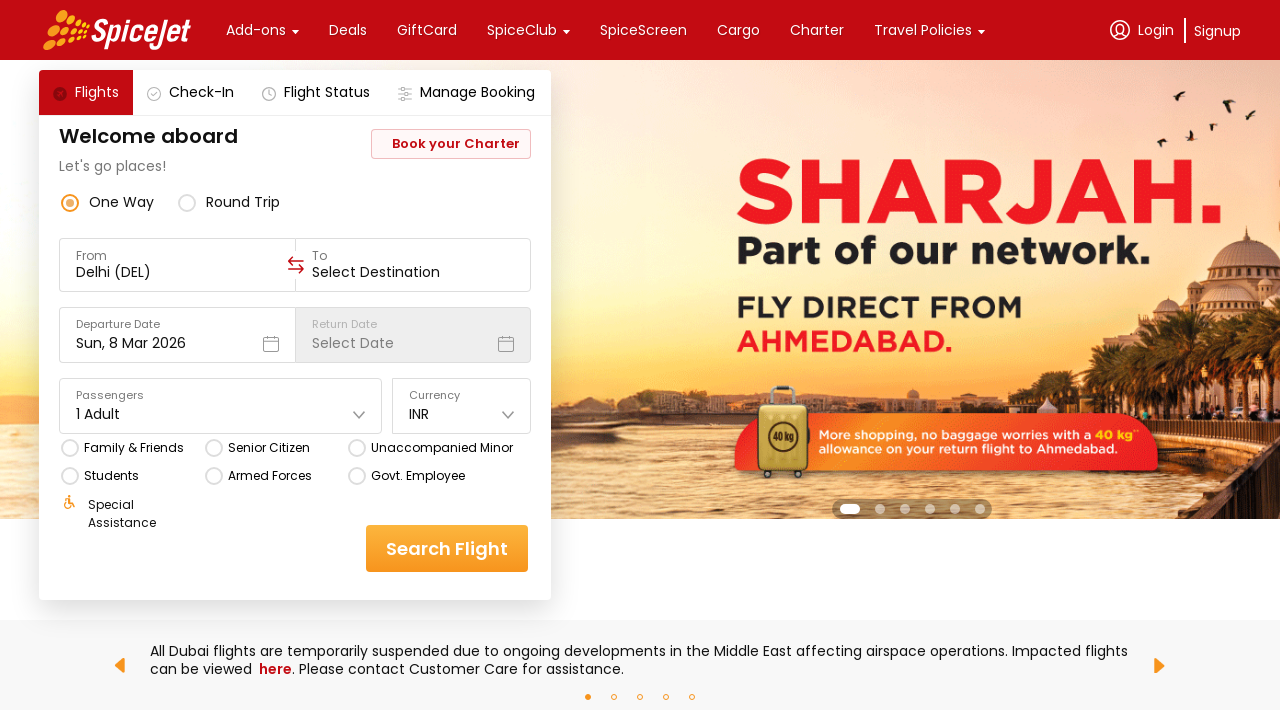

Verified page title matches expected SpiceJet flight booking site title
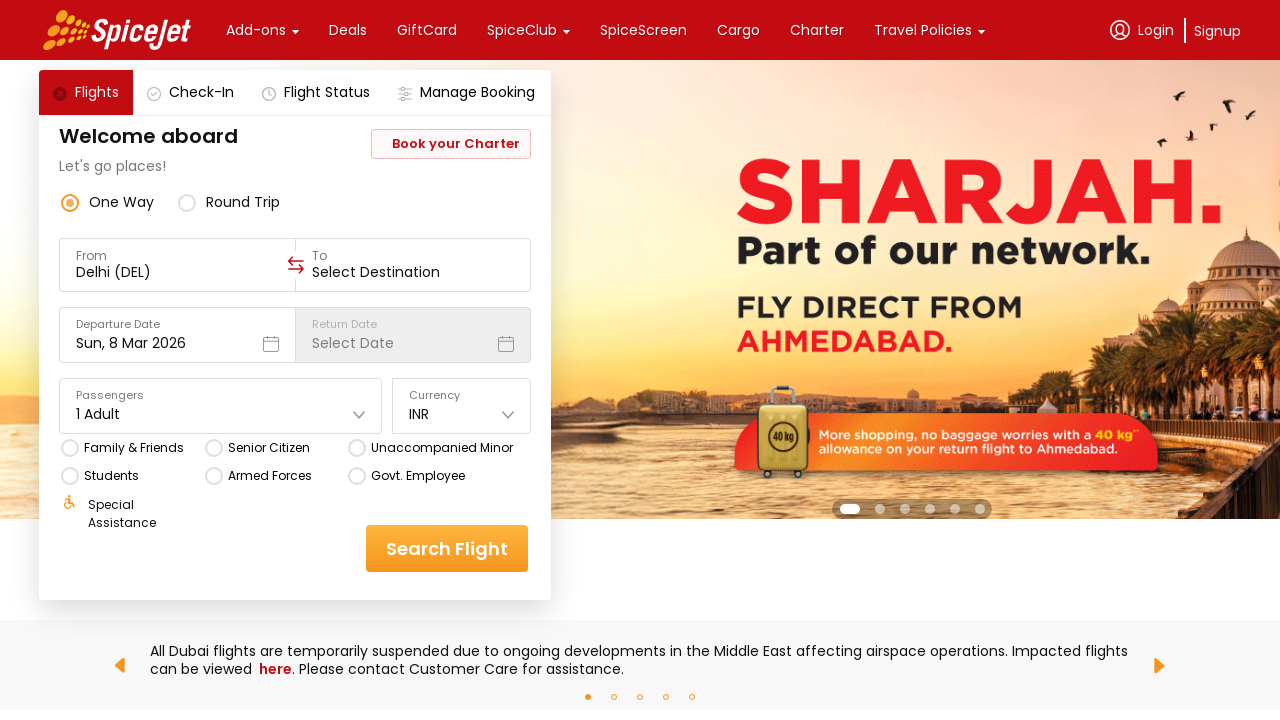

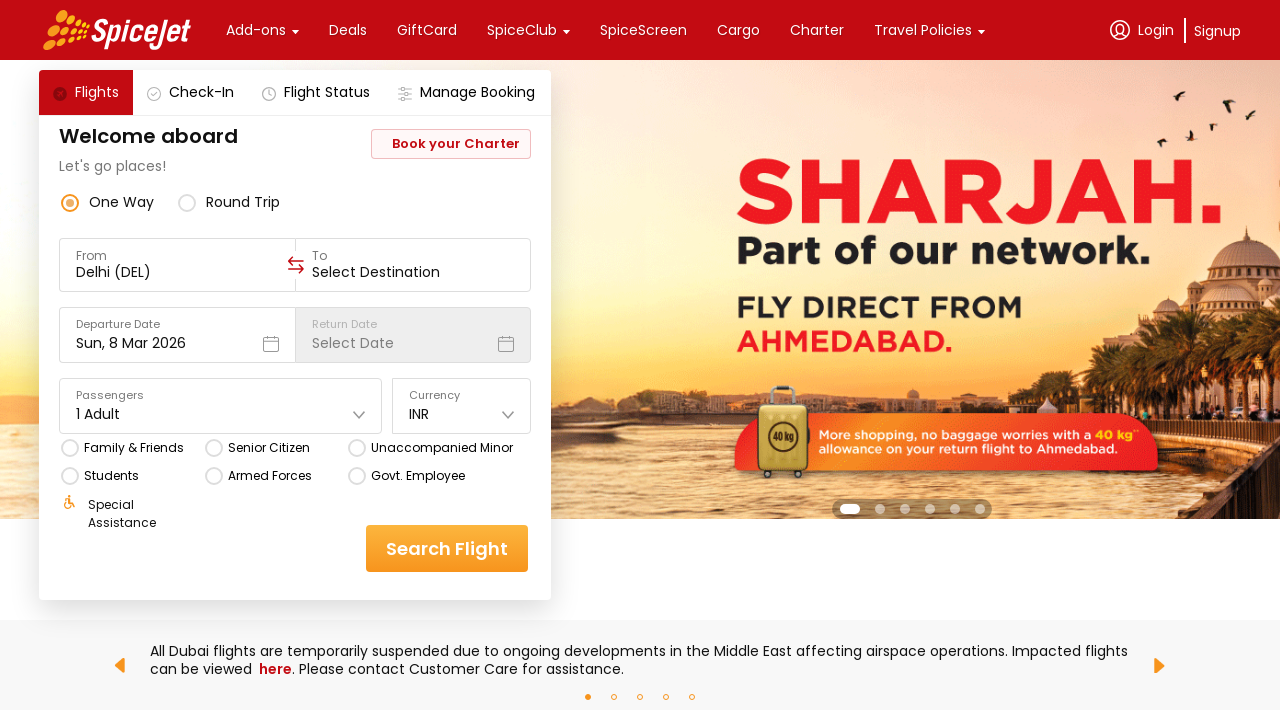